Navigates to Wisequarter homepage and verifies that the page title contains "Wise"

Starting URL: https://www.wisequarter.com

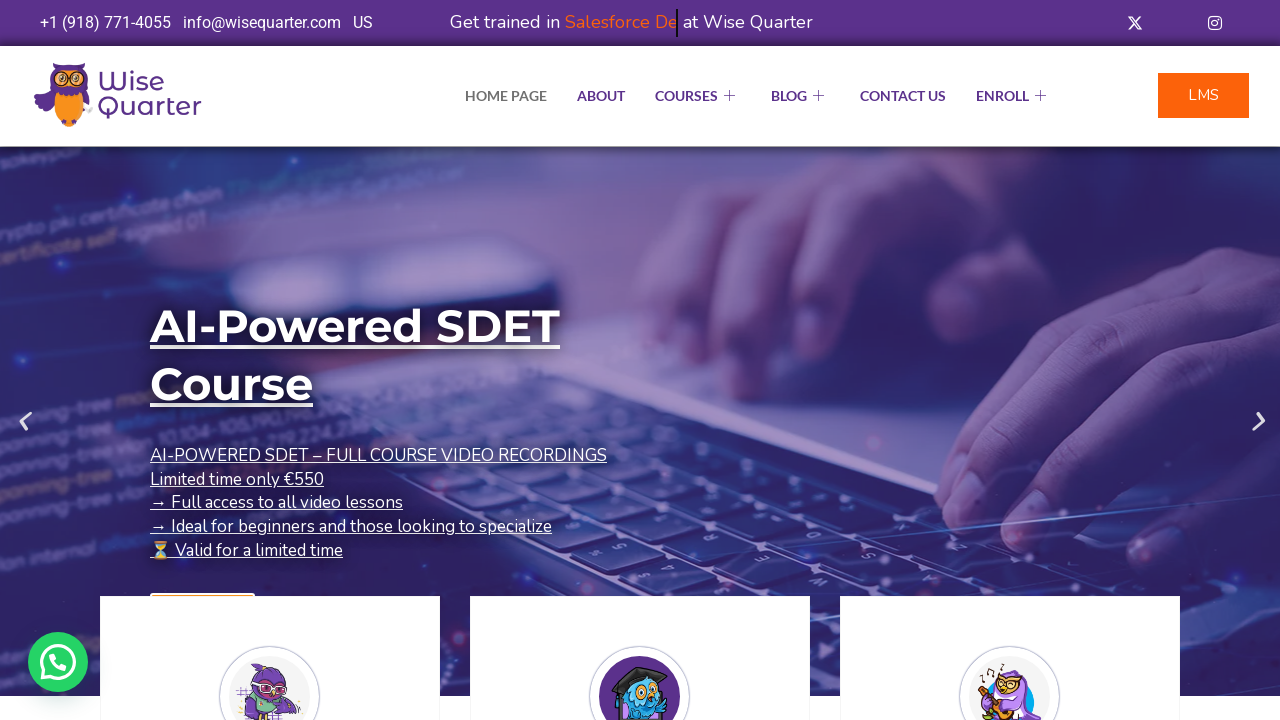

Waited for page to load (domcontentloaded)
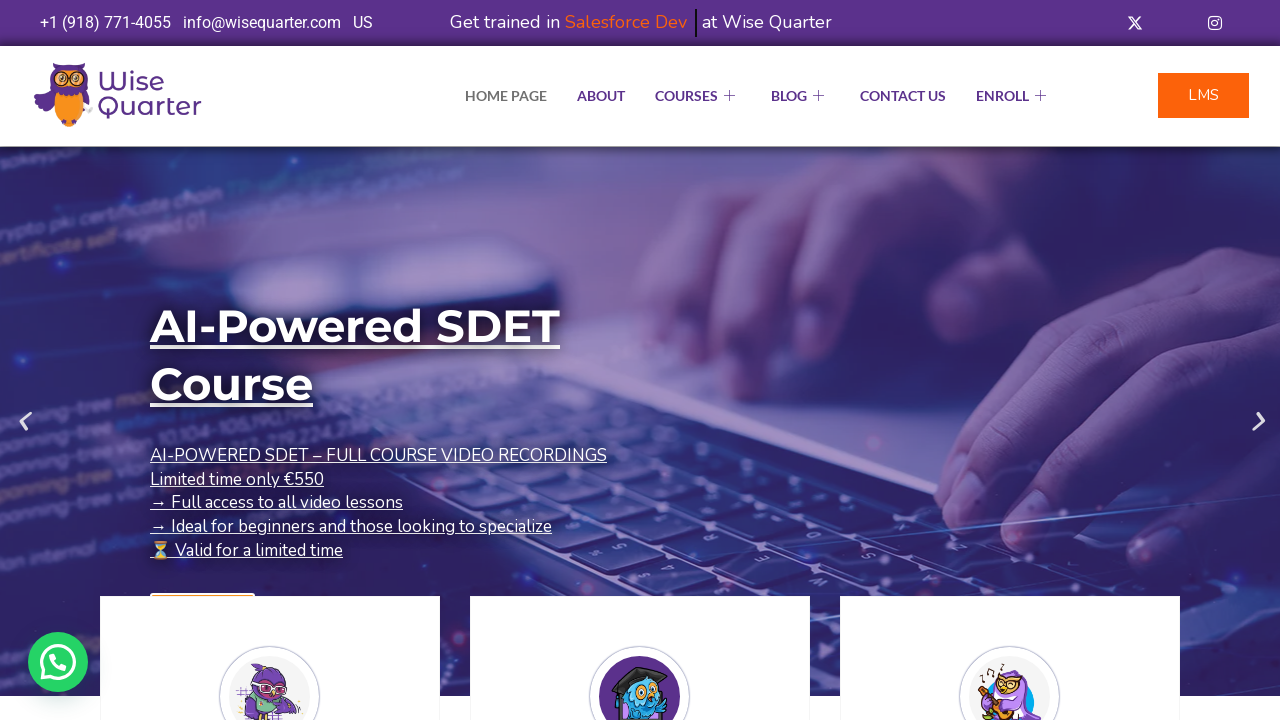

Retrieved page title: IT Bootcamp Courses, Online Classes - Wise Quarter Course
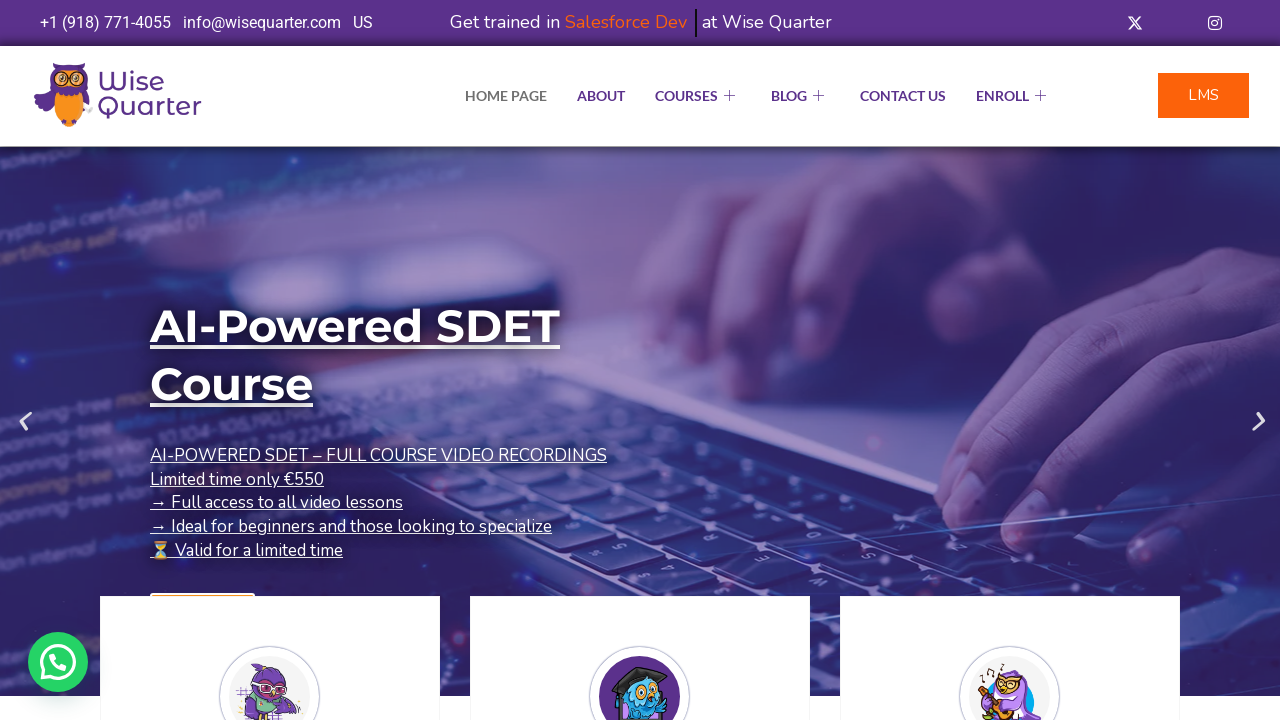

Verified page title contains 'Wise'
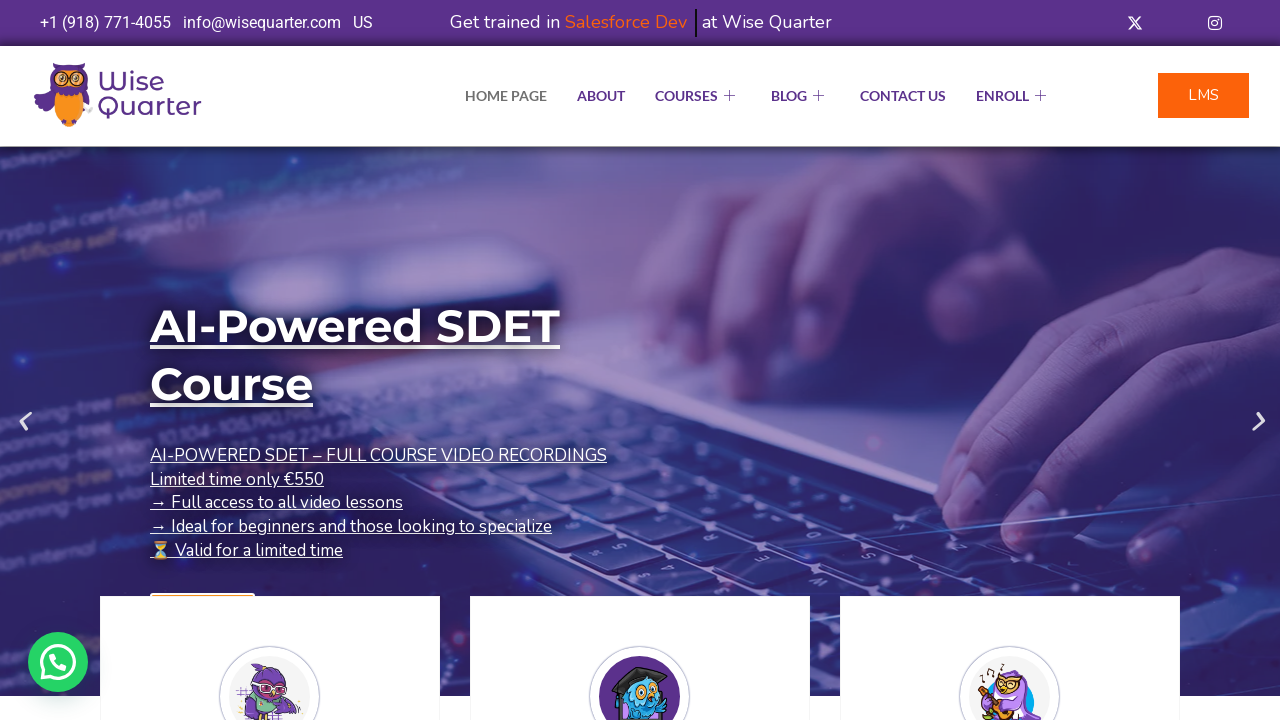

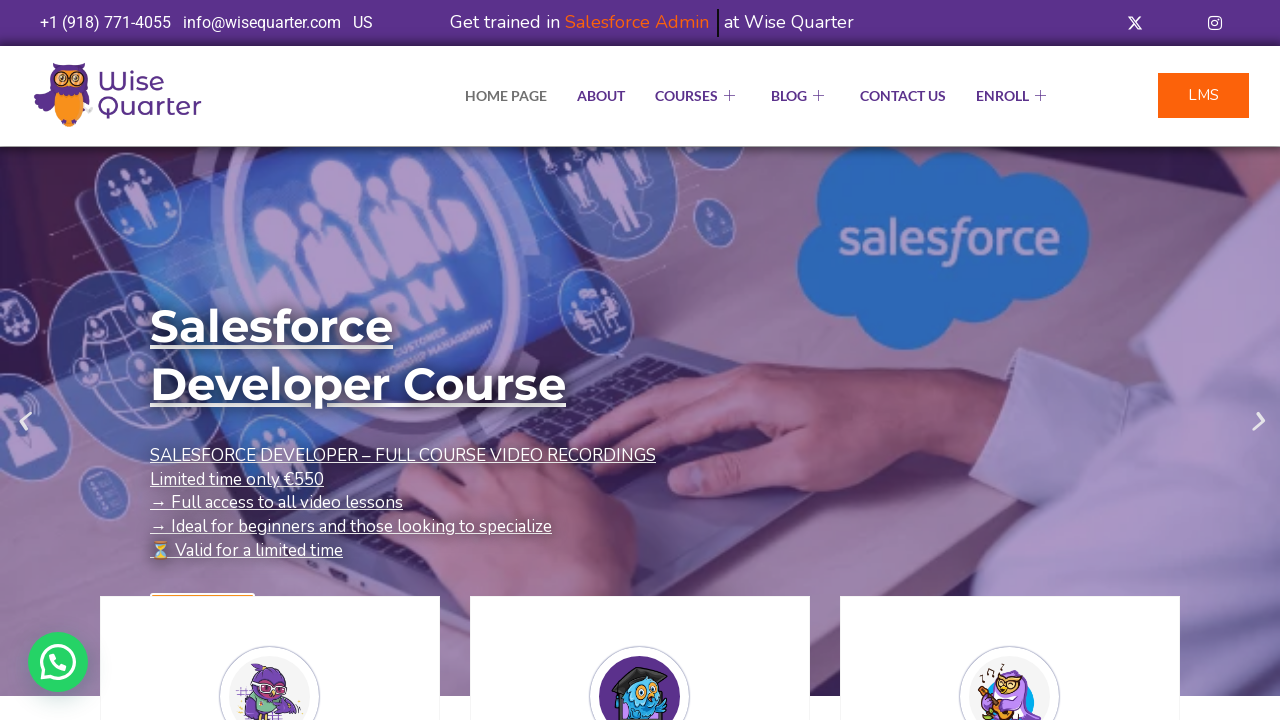